Tests JavaScript alert handling by clicking a button that triggers a JS alert, accepting the alert, and verifying the result message is displayed correctly.

Starting URL: https://the-internet.herokuapp.com/javascript_alerts

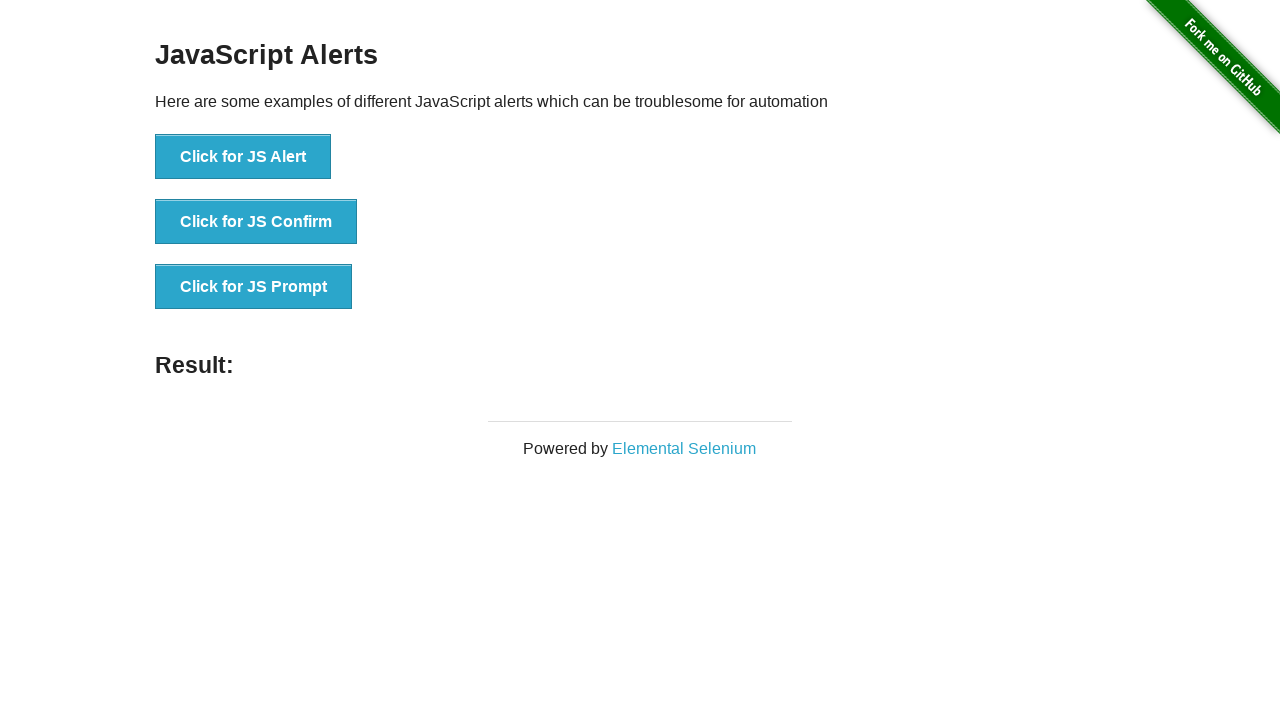

Clicked button to trigger JS alert at (243, 157) on xpath=//*[text()='Click for JS Alert']
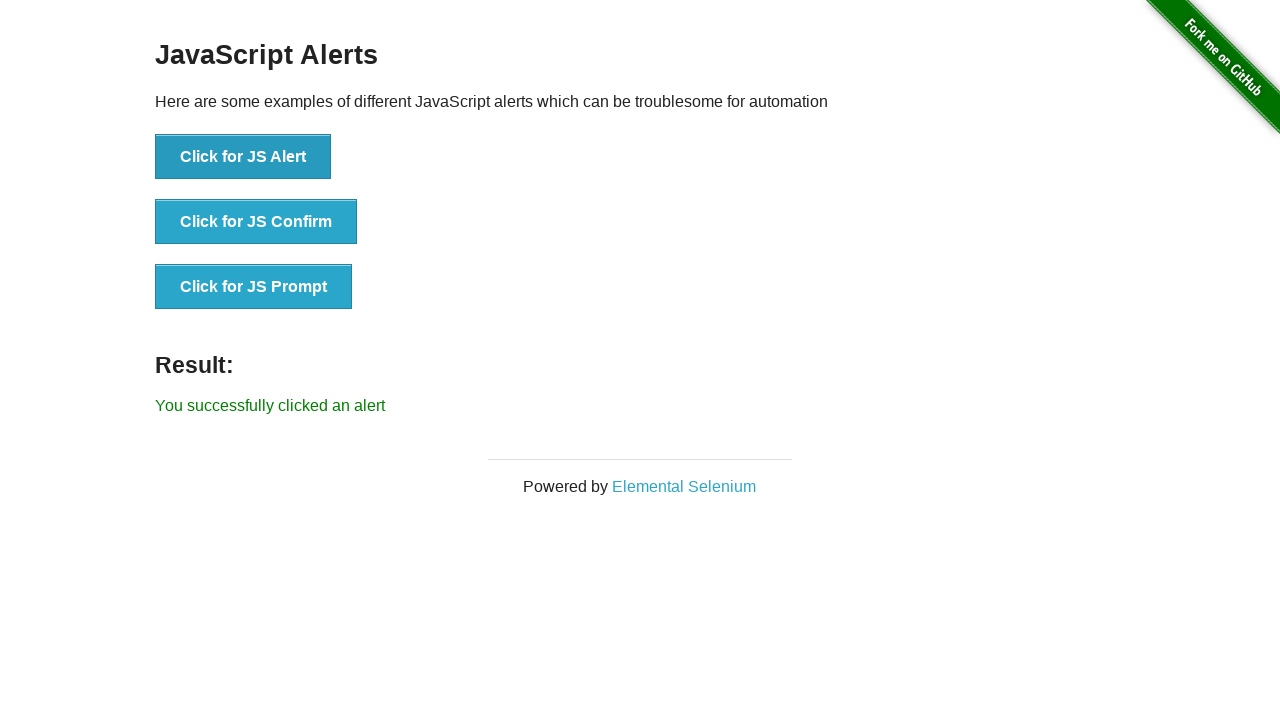

Registered dialog handler to accept alerts
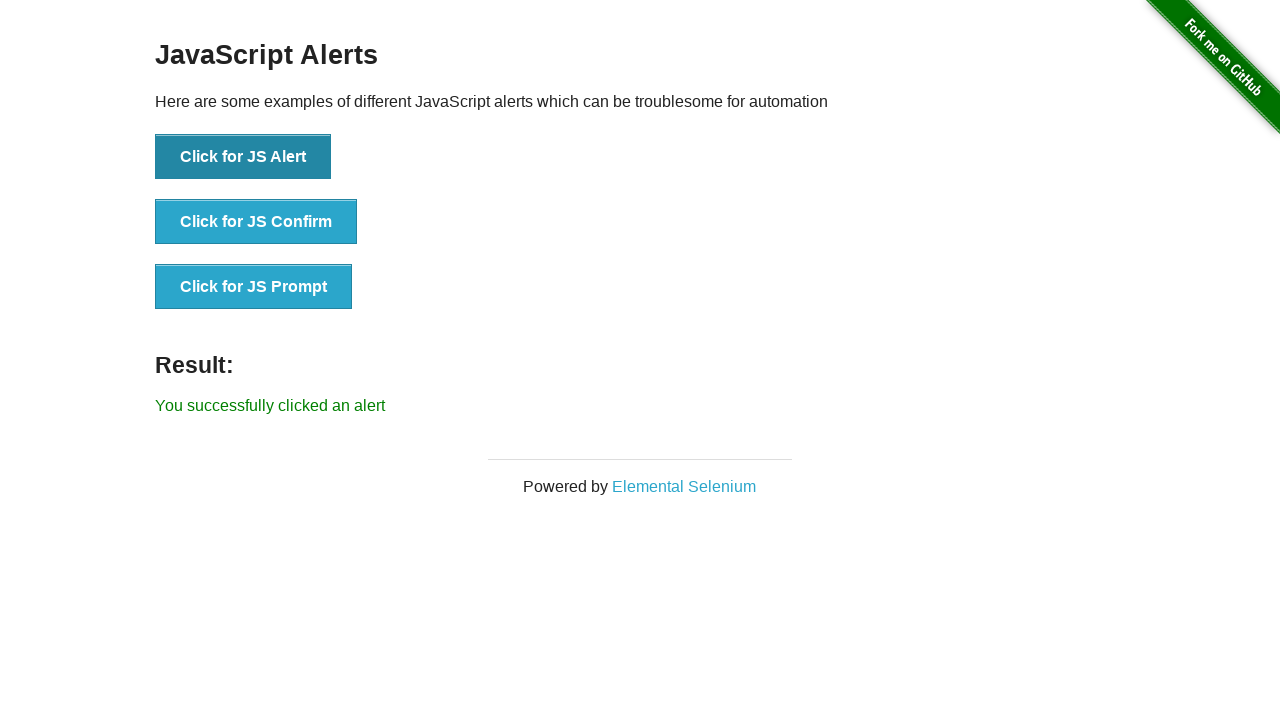

Clicked button to trigger JS alert again with handler registered at (243, 157) on xpath=//button[text()='Click for JS Alert']
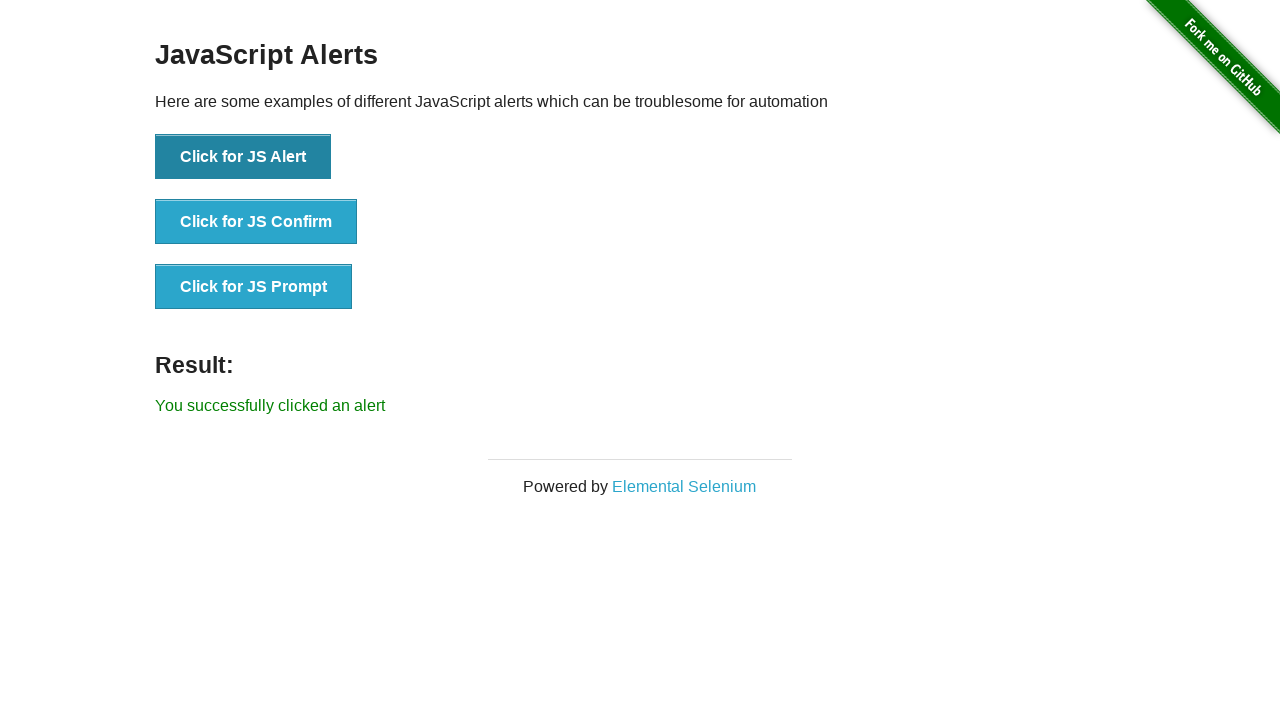

Result message element loaded
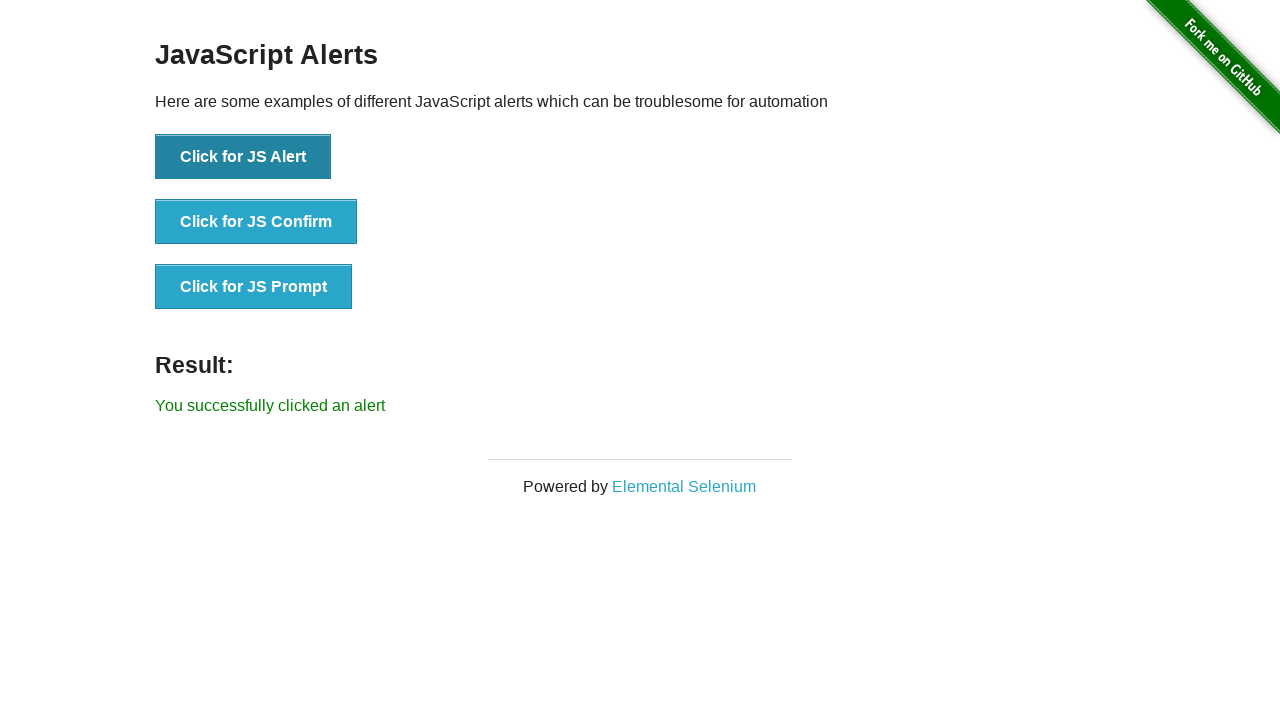

Retrieved result message text
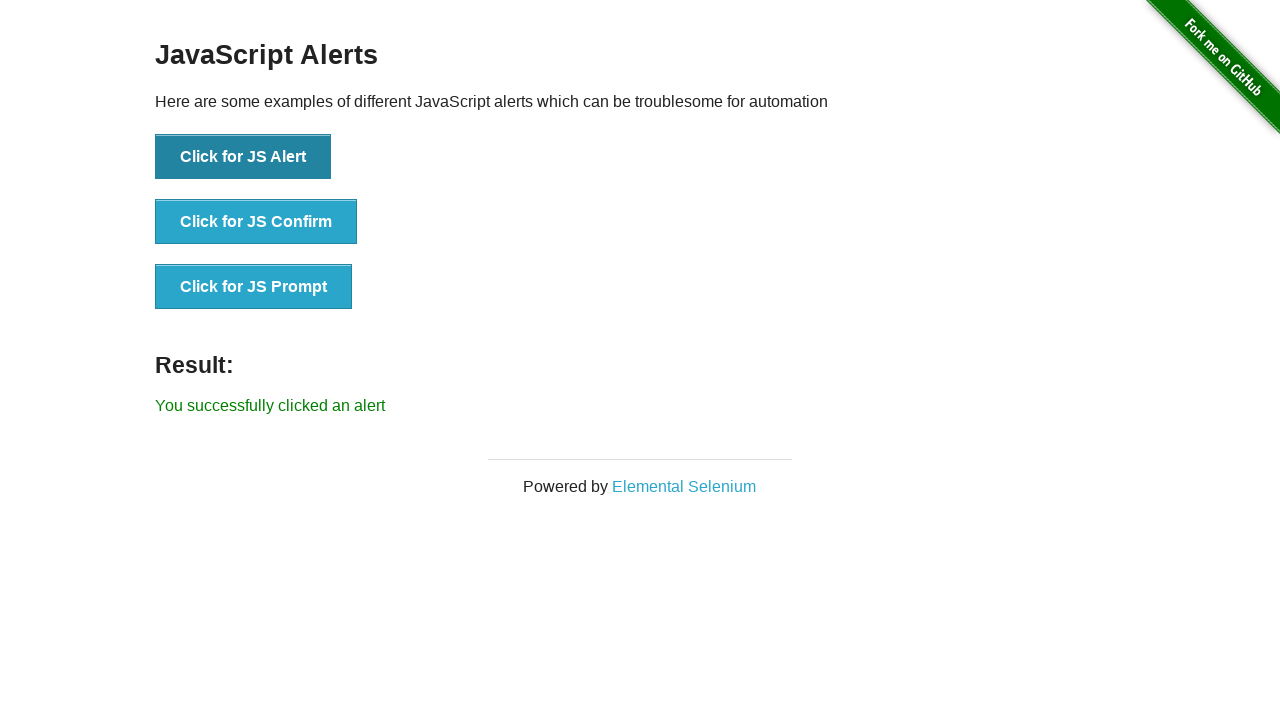

Verified result message displays 'You successfully clicked an alert'
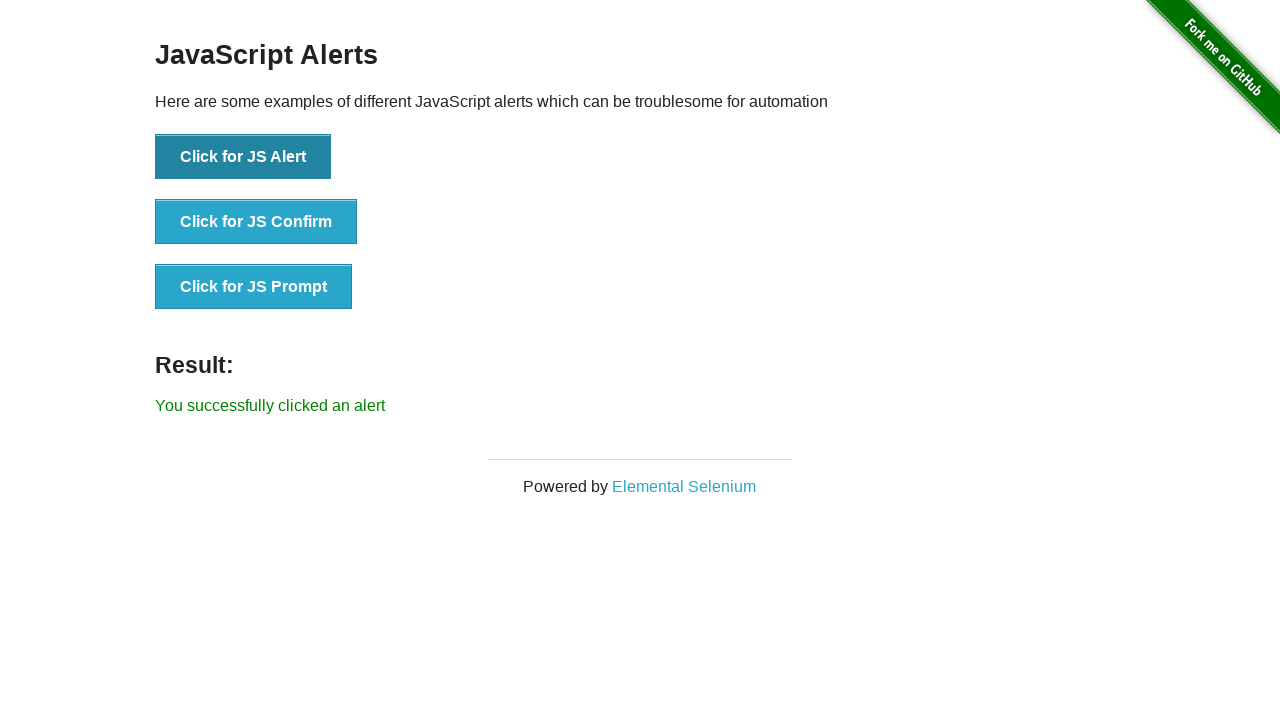

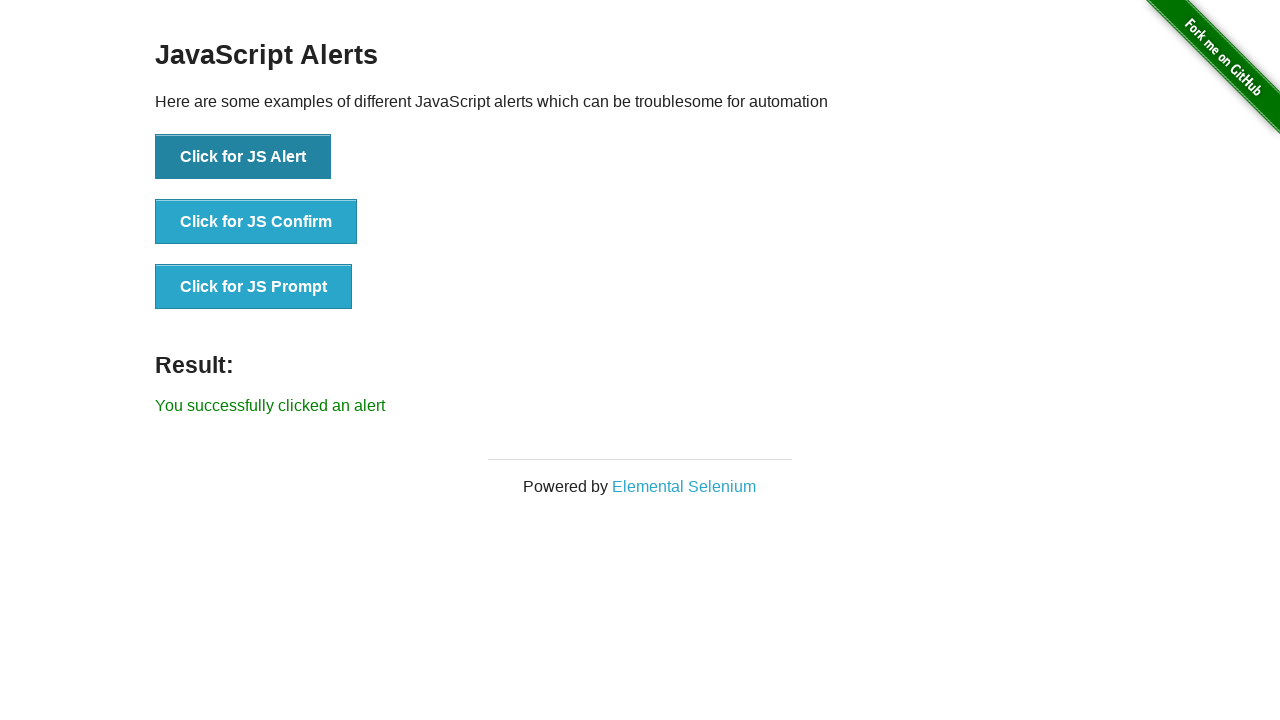